Tests filtering to show only completed todo items

Starting URL: https://demo.playwright.dev/todomvc/#/

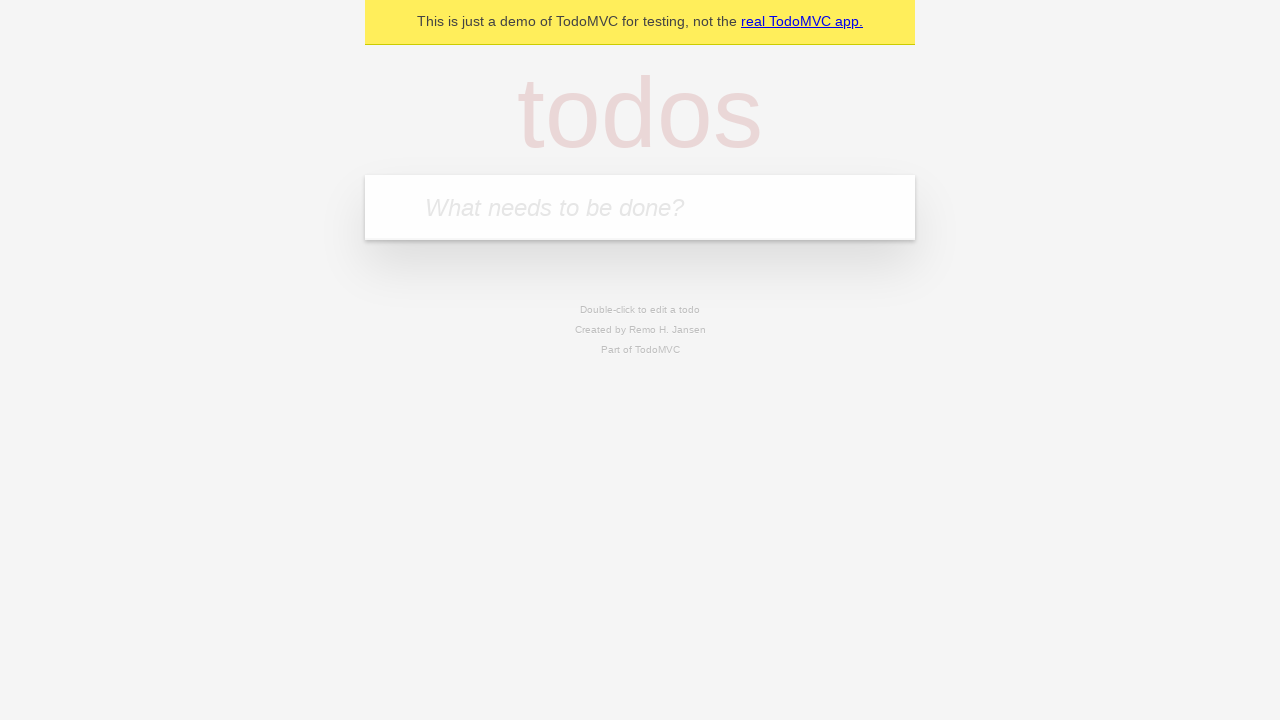

Filled todo input with 'buy some cheese' on internal:attr=[placeholder="What needs to be done?"i]
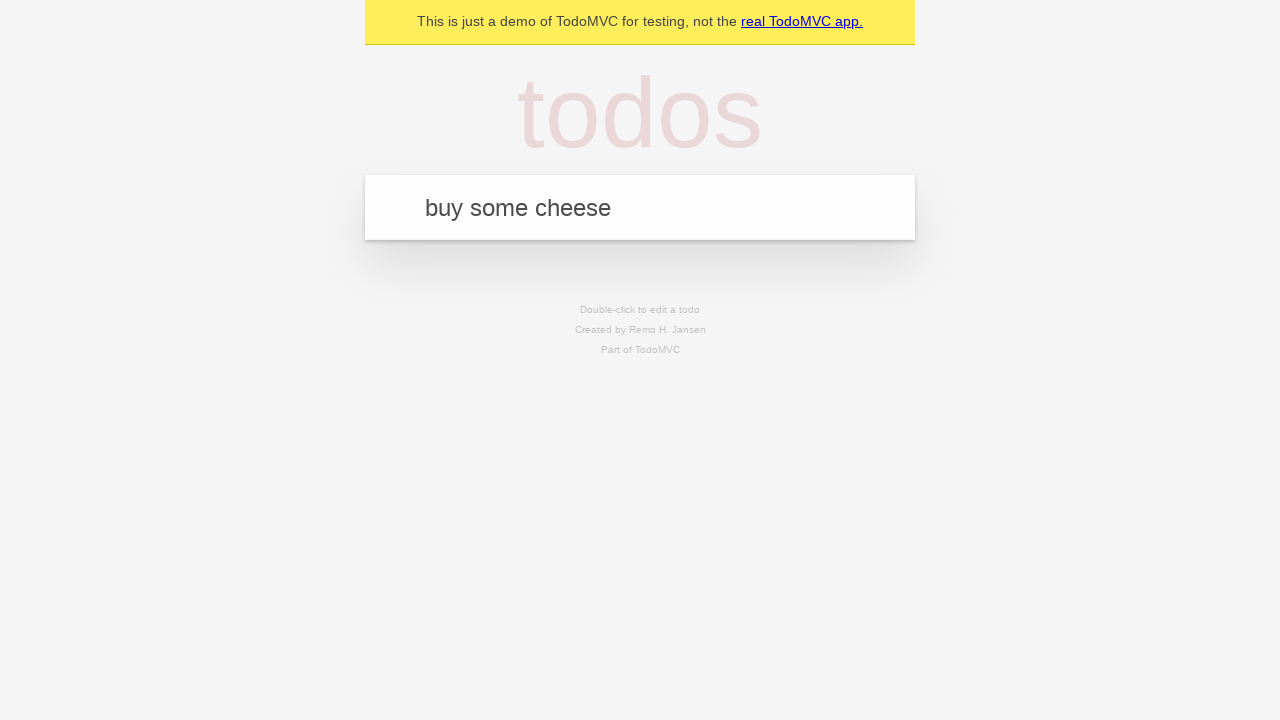

Pressed Enter to create todo 'buy some cheese' on internal:attr=[placeholder="What needs to be done?"i]
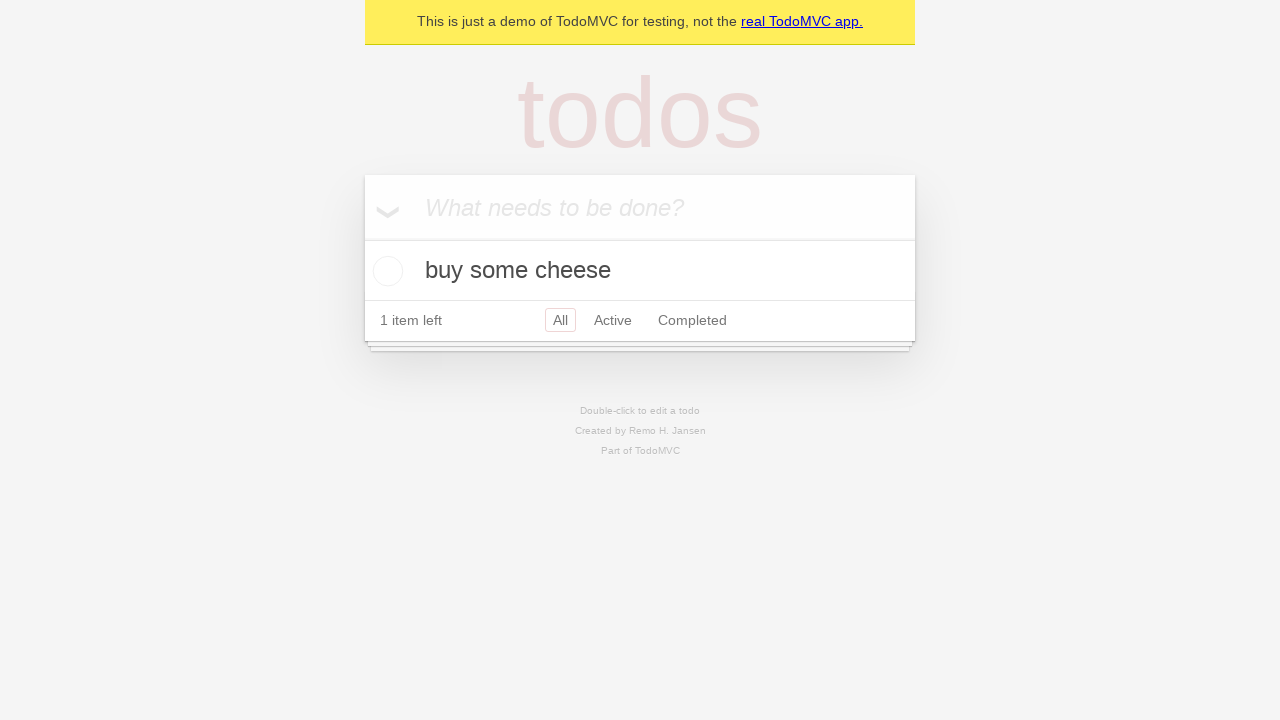

Filled todo input with 'feed the cat' on internal:attr=[placeholder="What needs to be done?"i]
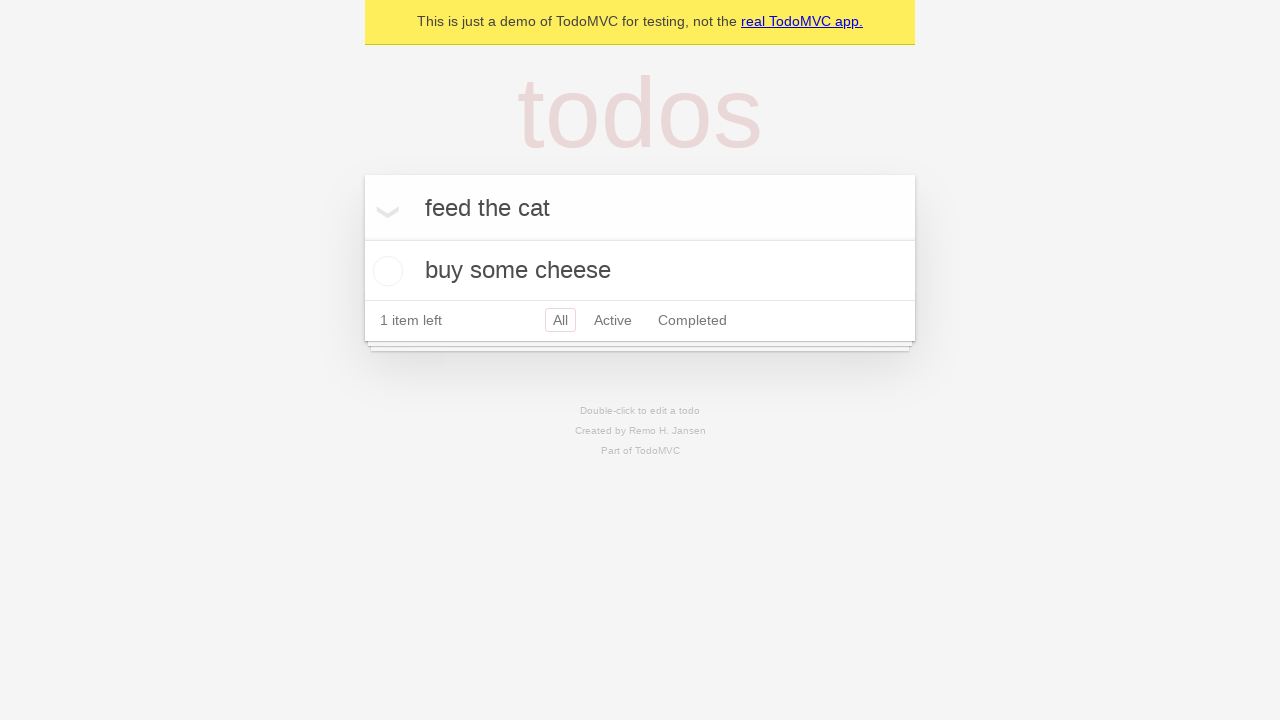

Pressed Enter to create todo 'feed the cat' on internal:attr=[placeholder="What needs to be done?"i]
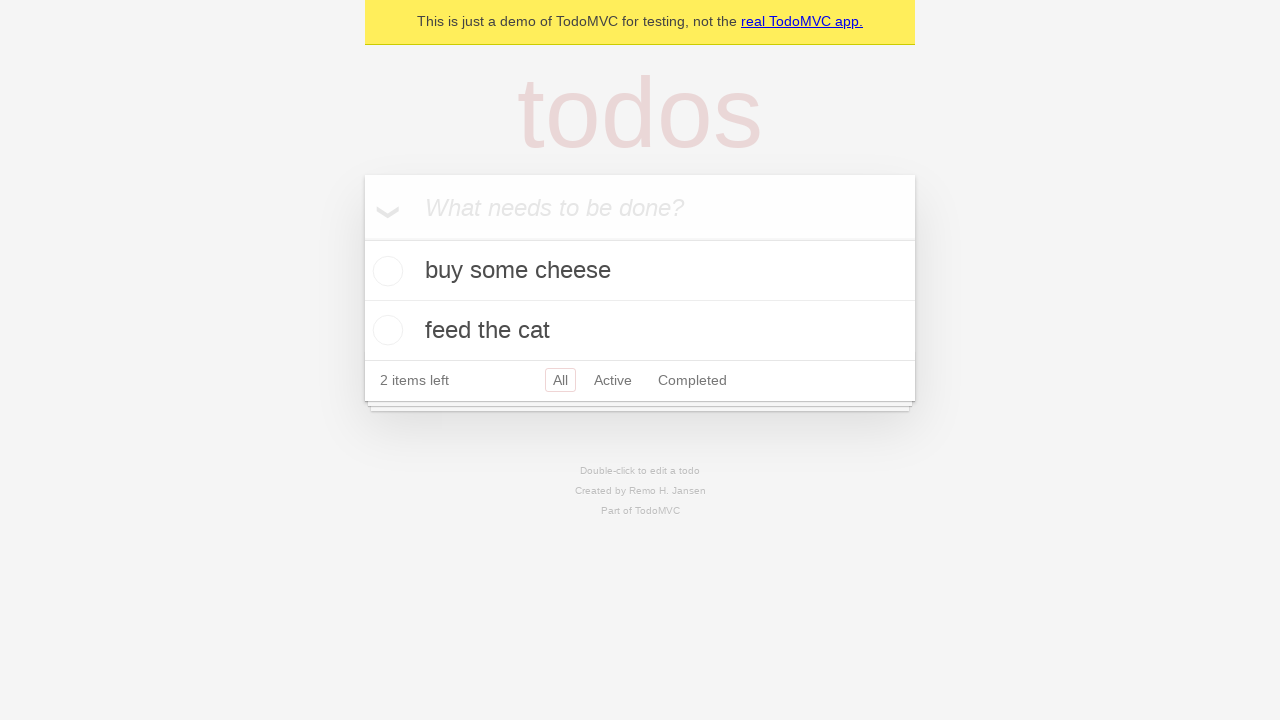

Filled todo input with 'book a doctors appointment' on internal:attr=[placeholder="What needs to be done?"i]
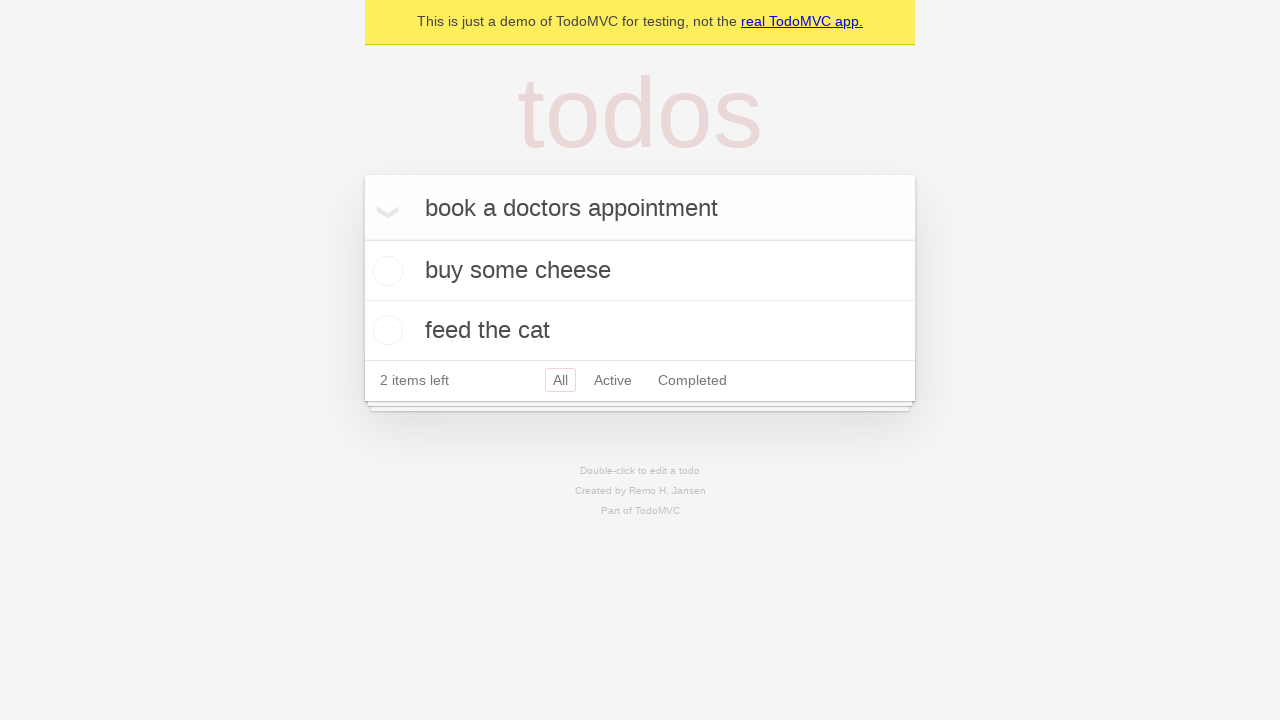

Pressed Enter to create todo 'book a doctors appointment' on internal:attr=[placeholder="What needs to be done?"i]
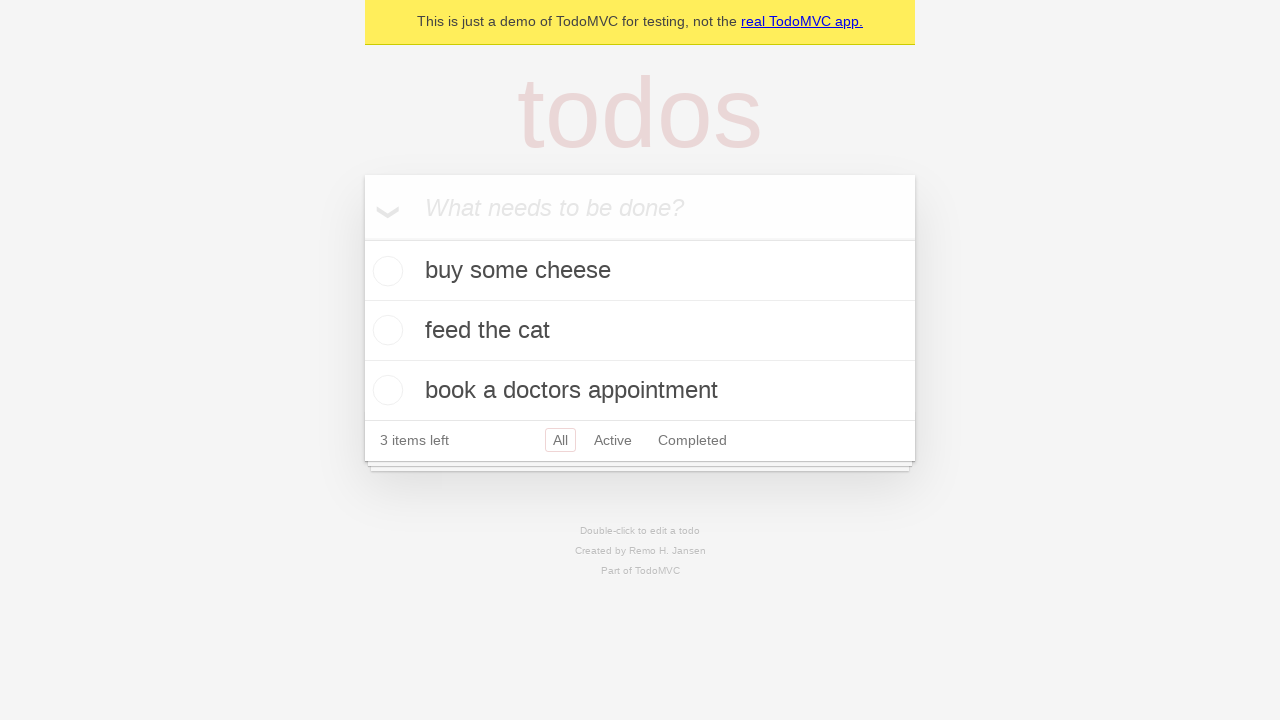

Checked the second todo item (feed the cat) at (385, 330) on internal:testid=[data-testid="todo-item"s] >> nth=1 >> internal:role=checkbox
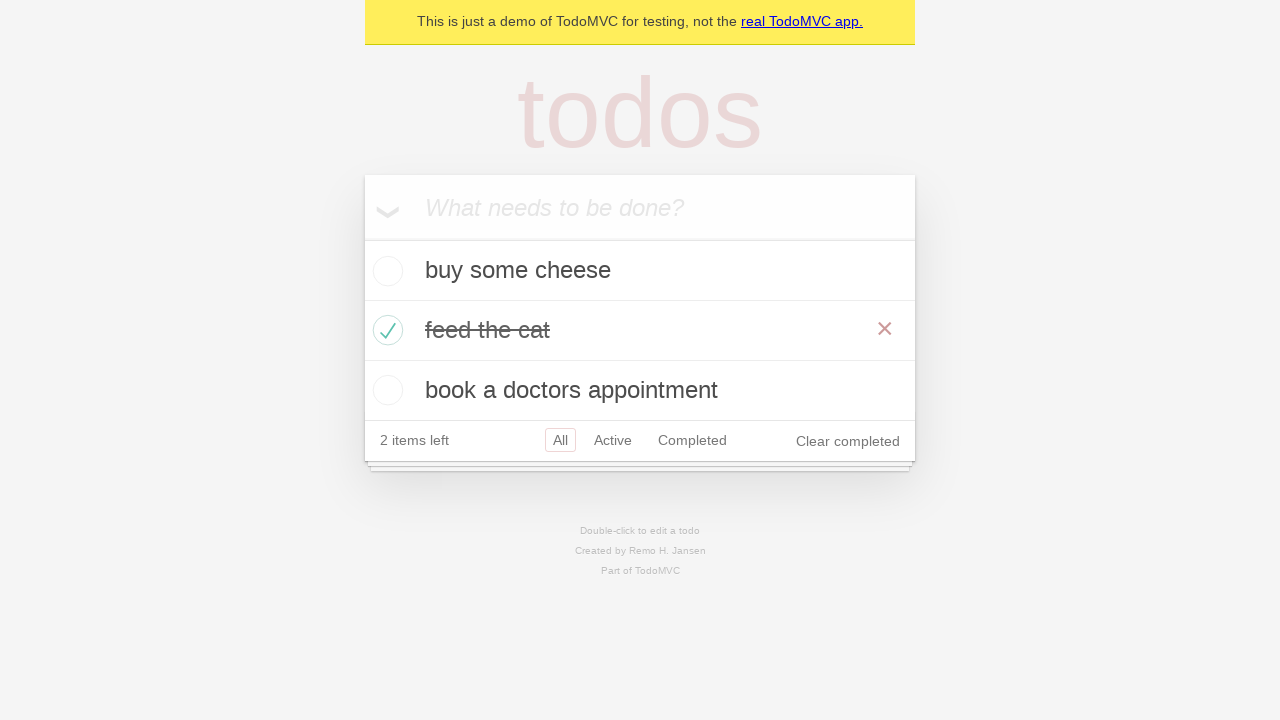

Clicked Completed filter to show only completed items at (692, 440) on internal:role=link[name="Completed"i]
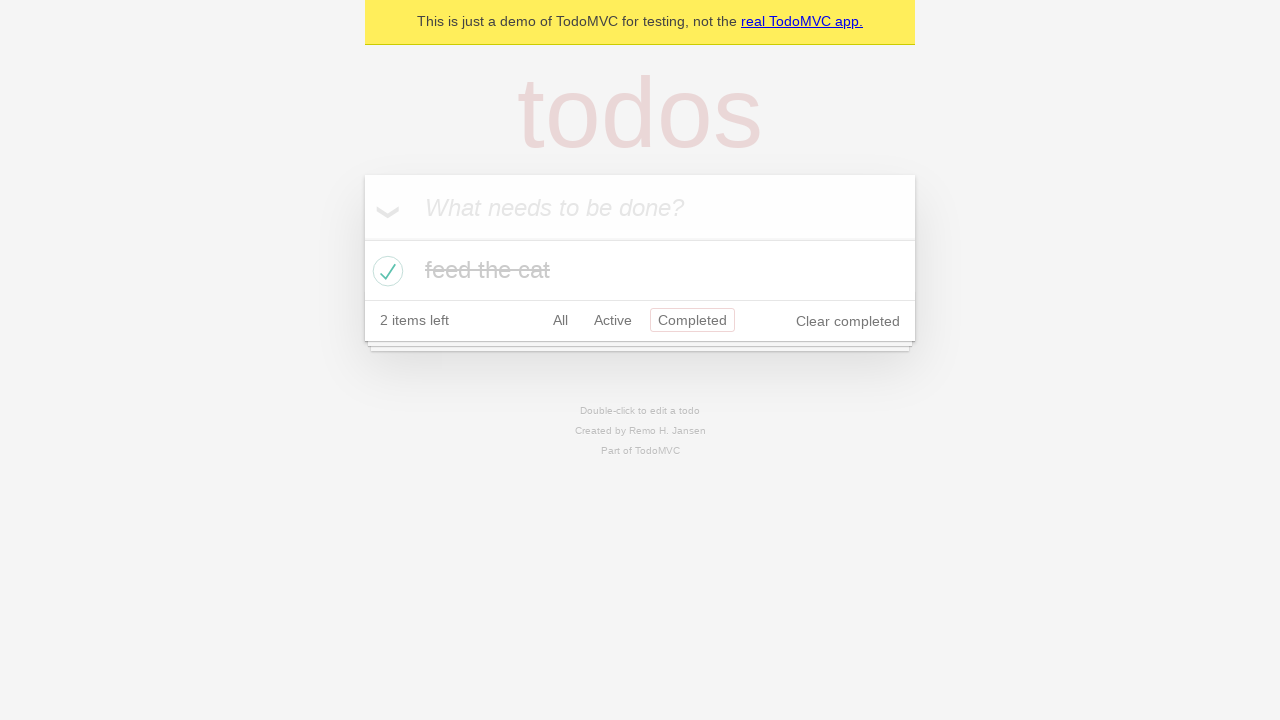

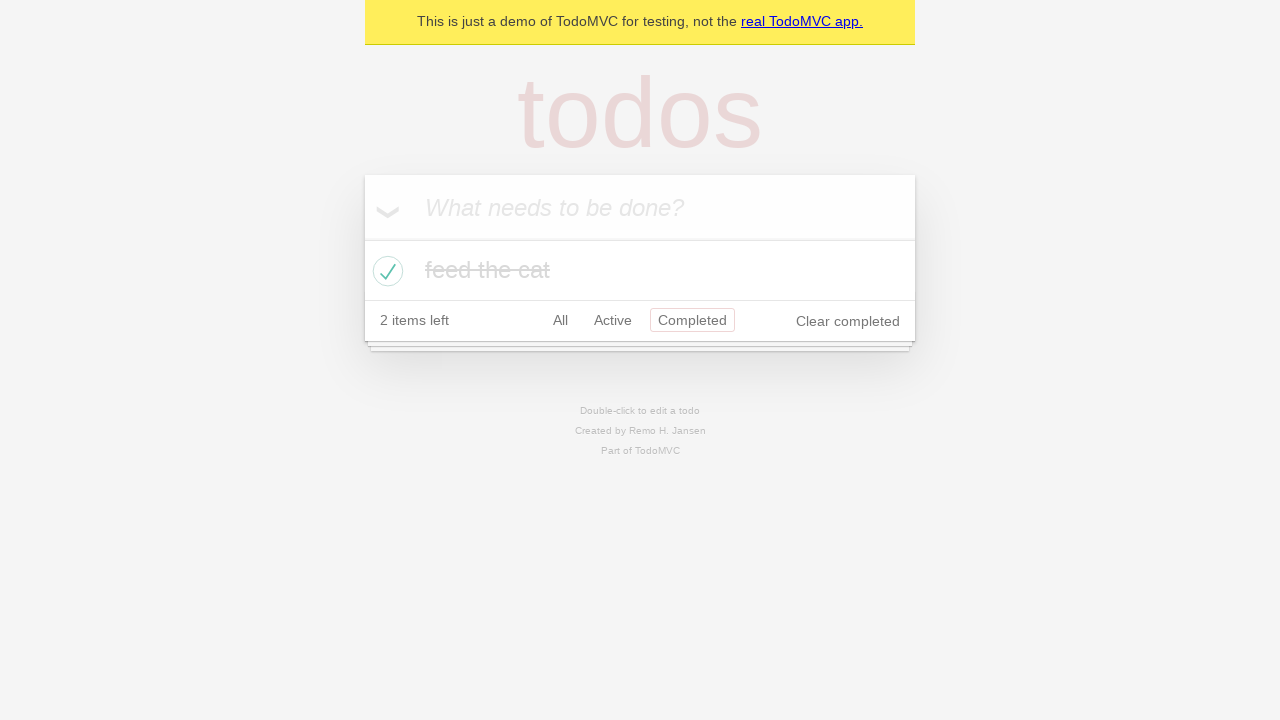